Navigates through Rozetka website by clicking on "Notebooks and Computers" category, then demonstrates browser navigation methods by visiting another site and using back/forward/refresh functions

Starting URL: https://rozetka.com.ua/

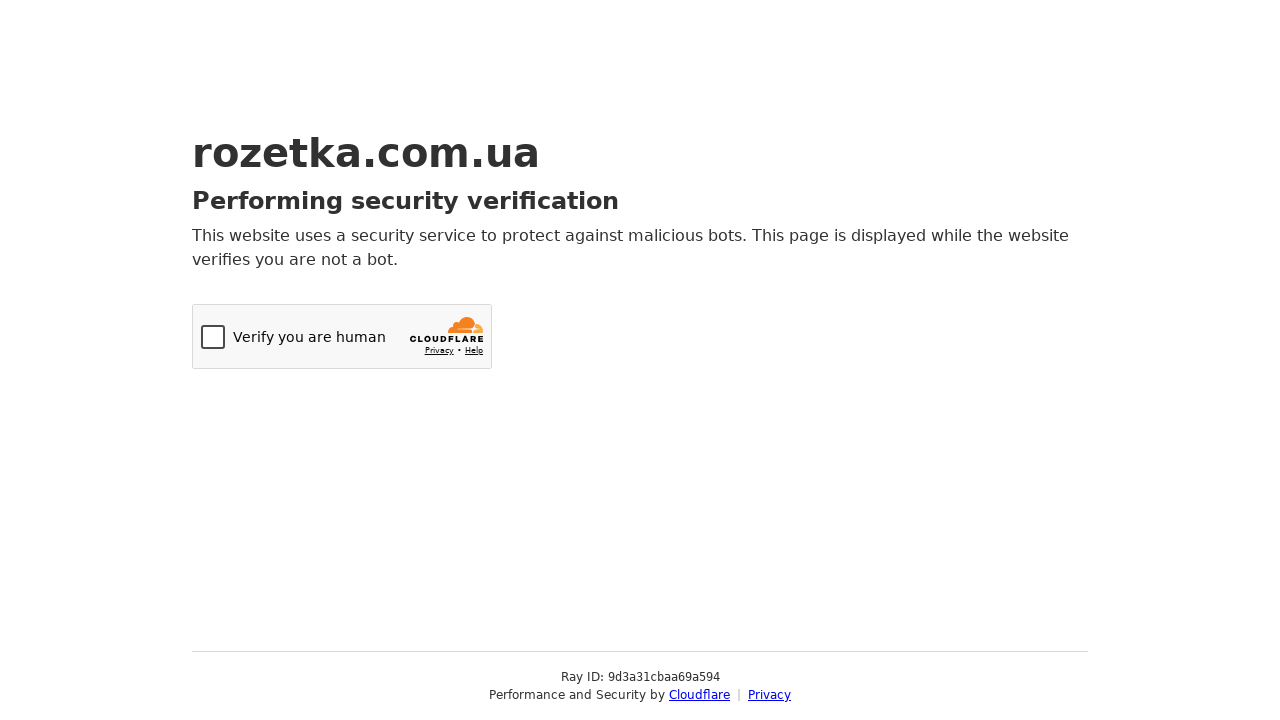

Waited for page to load
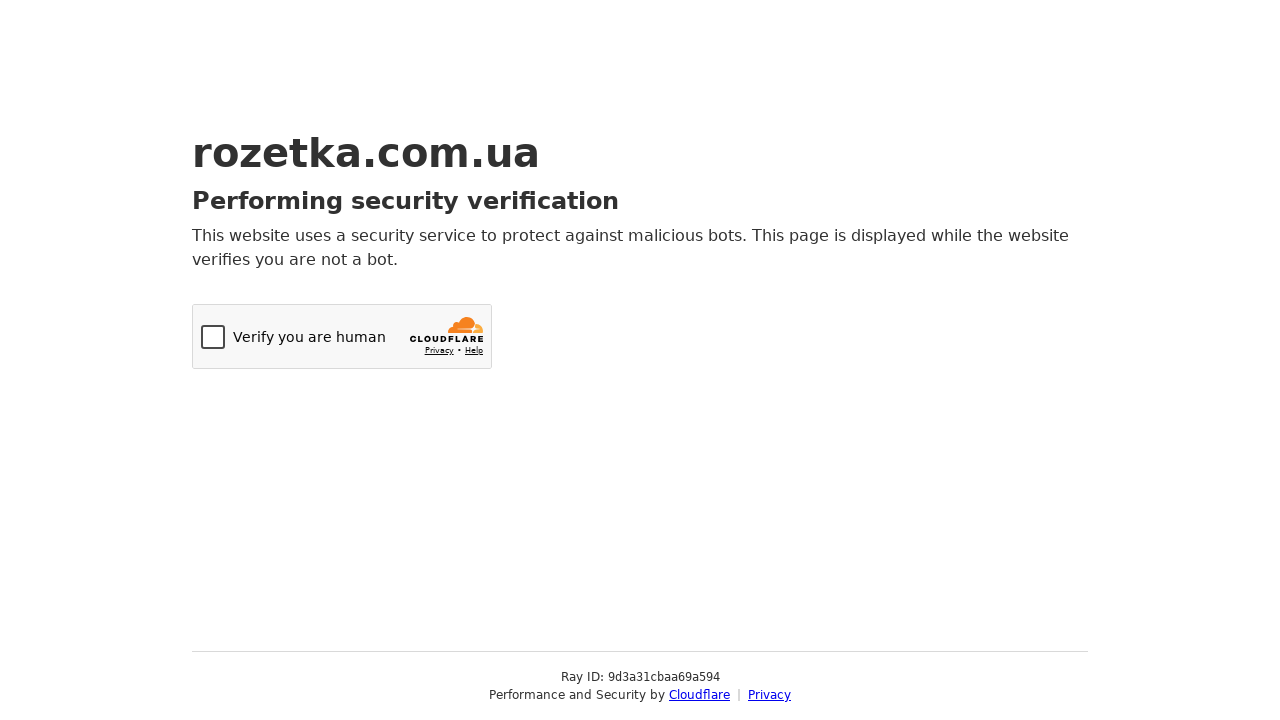

Navigated to Dan-IT website
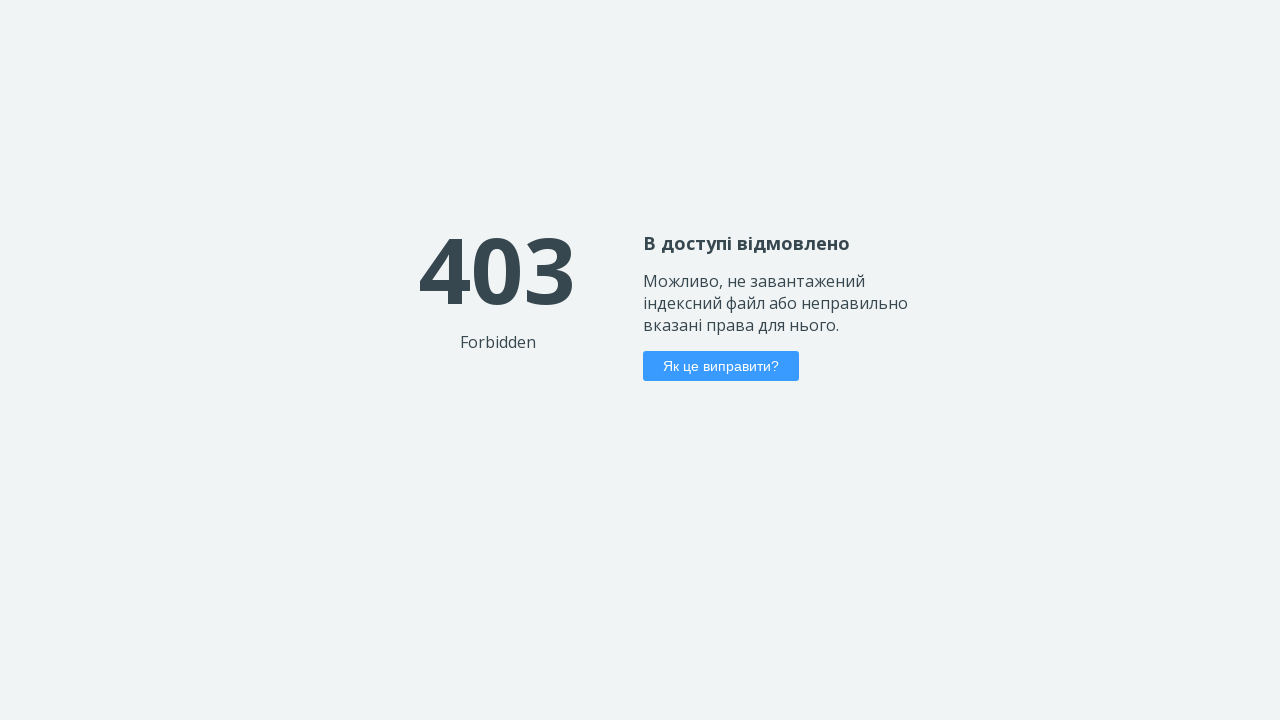

Navigated back to Rozetka website
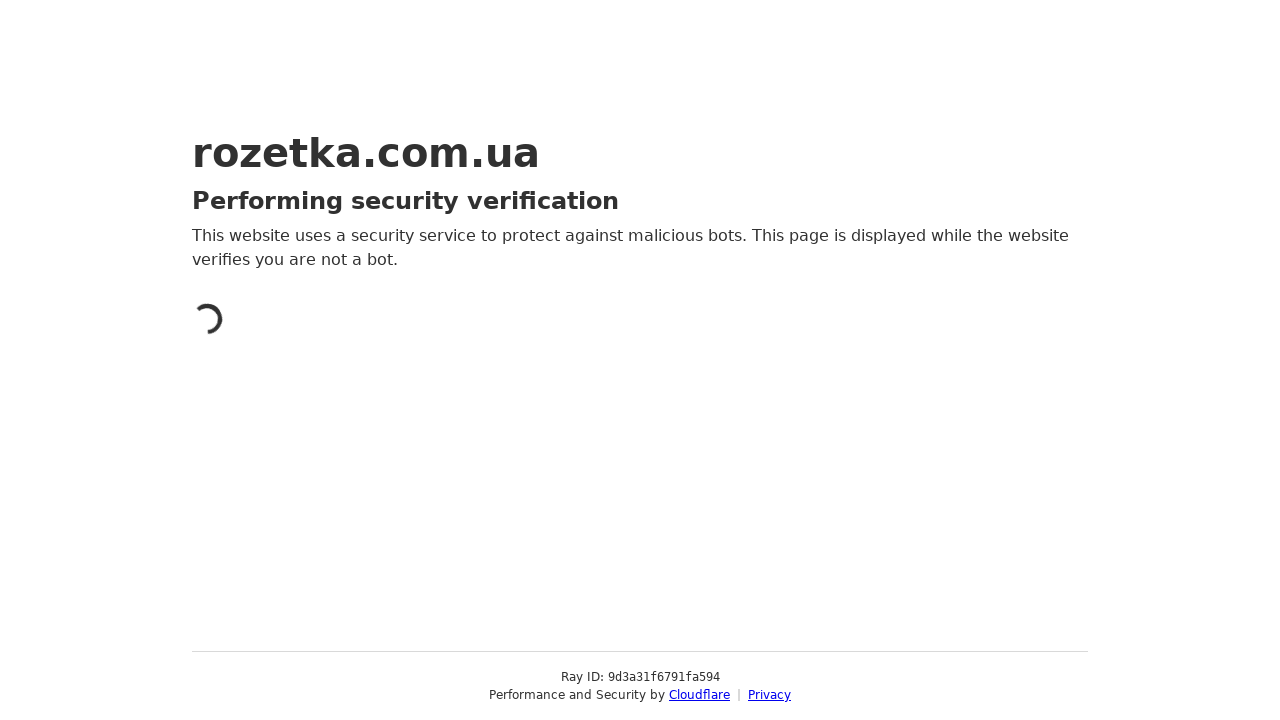

Navigated forward to Dan-IT website
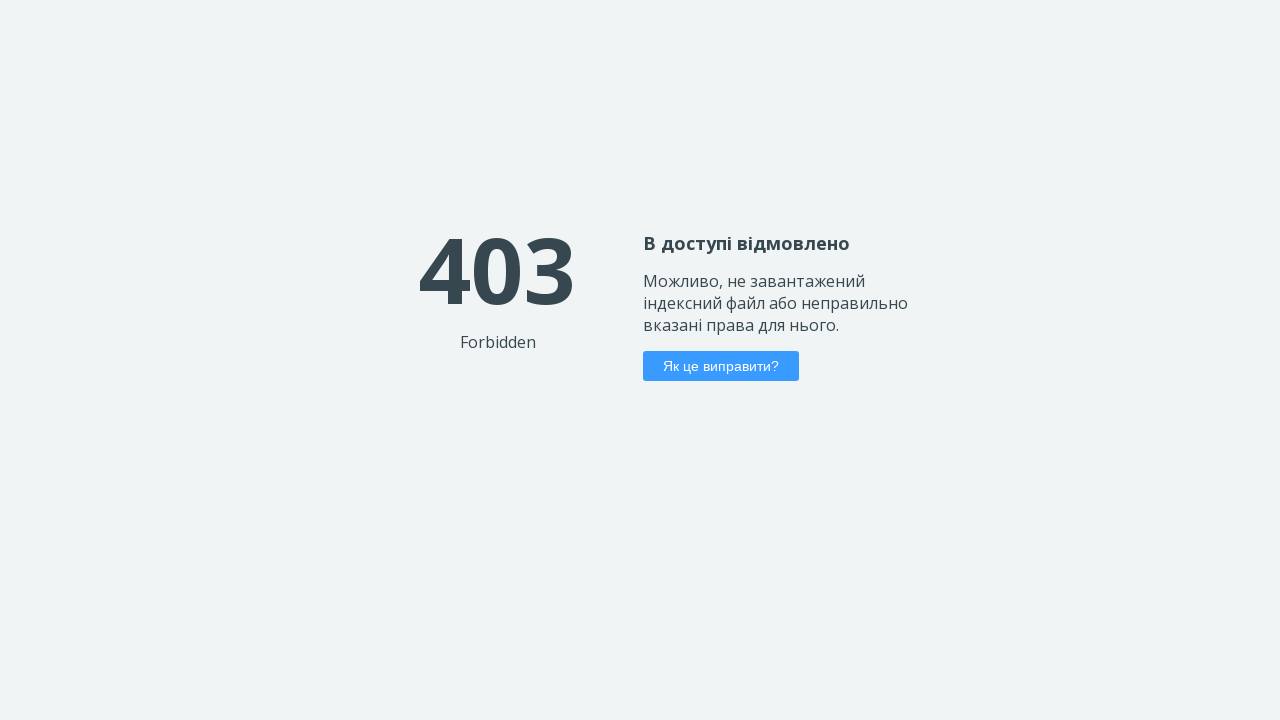

Refreshed the current page
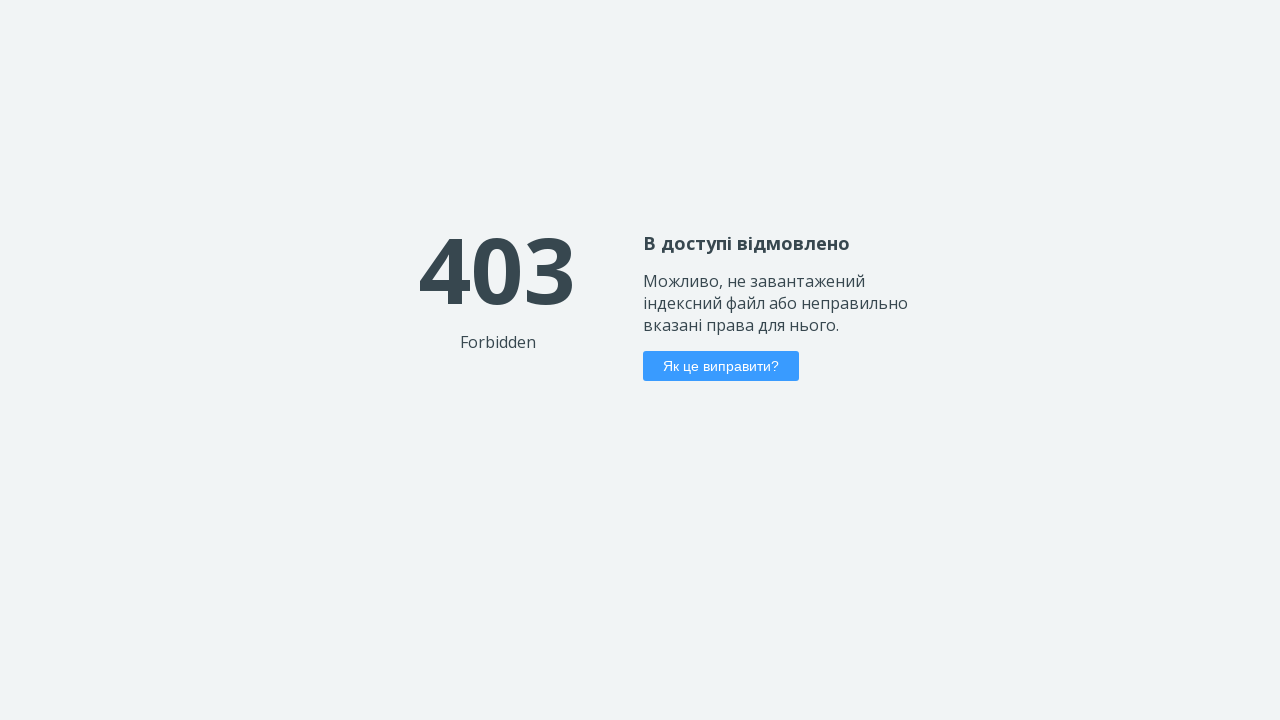

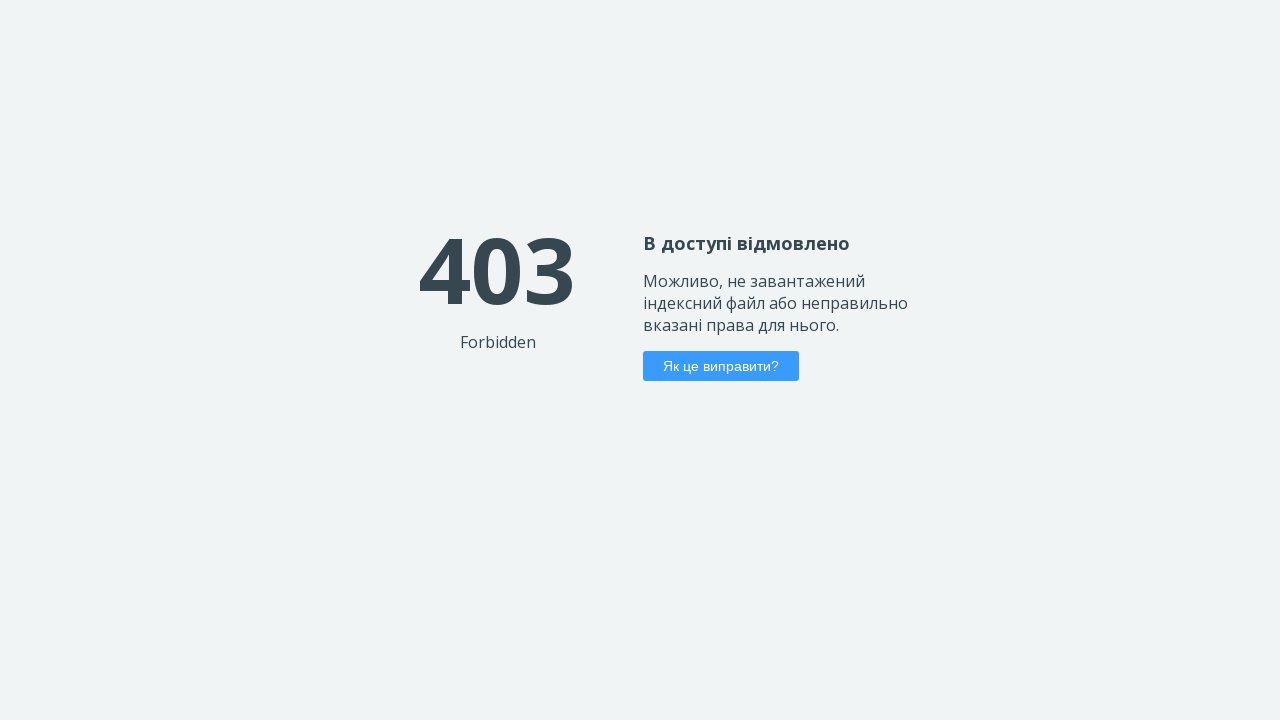